Tests hover functionality by hovering over an avatar image and verifying that additional user information (caption) becomes visible

Starting URL: http://the-internet.herokuapp.com/hovers

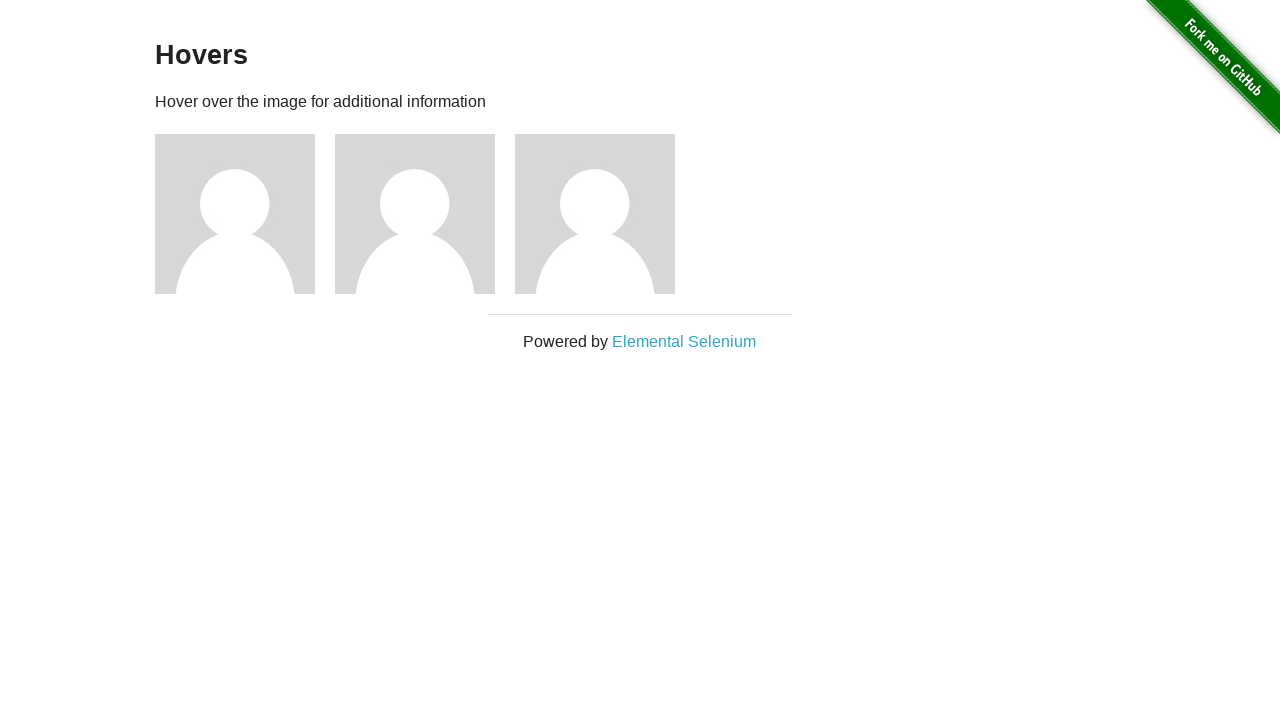

Hovered over the first avatar image at (245, 214) on .figure >> nth=0
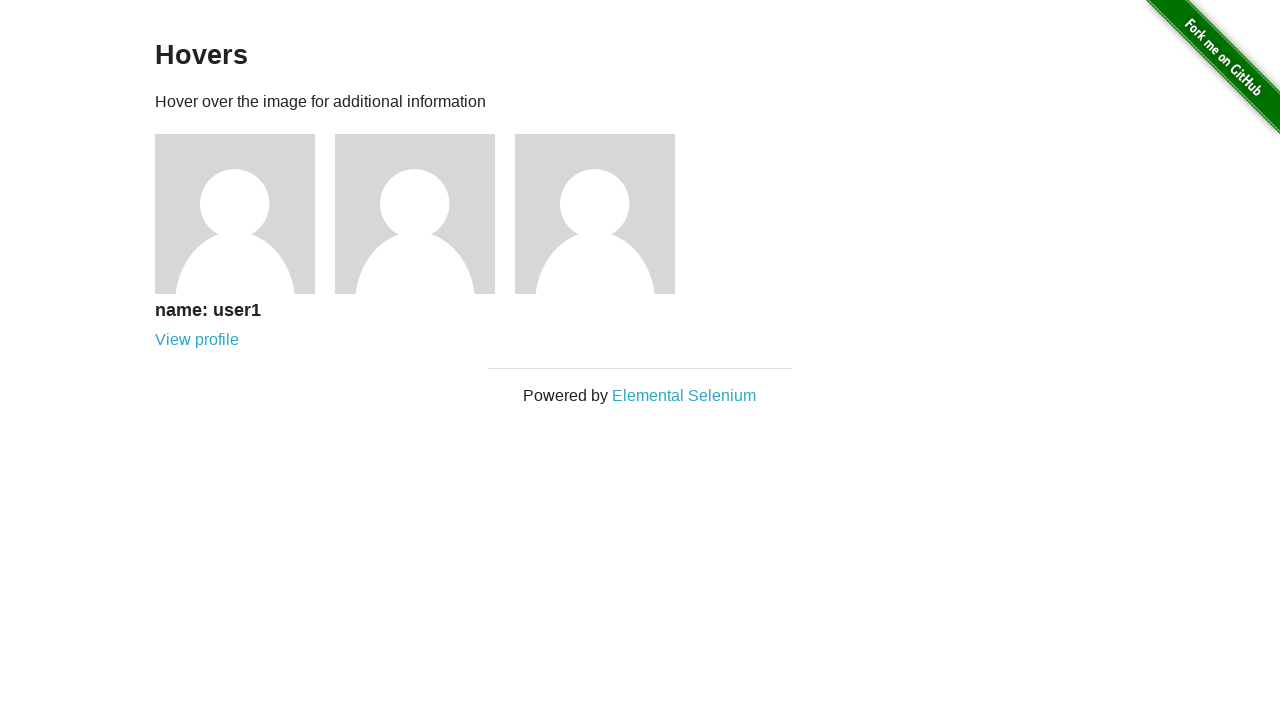

User information caption became visible
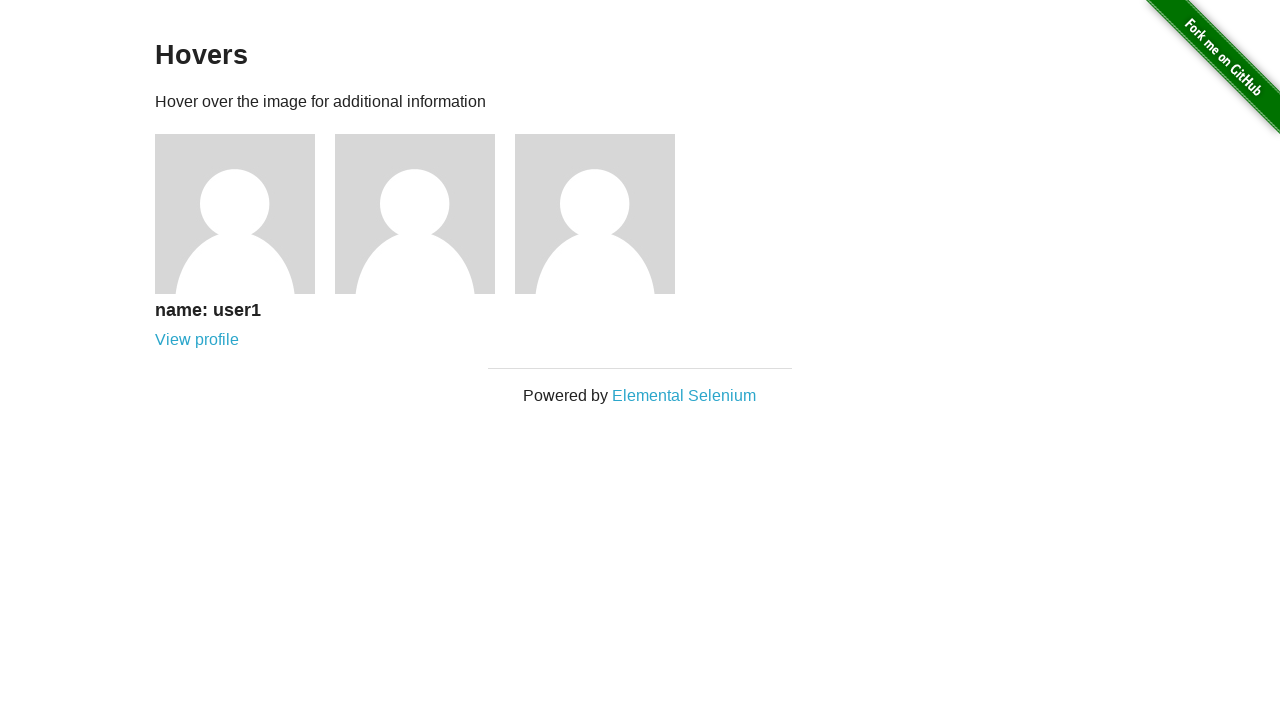

Verified that the caption is displayed
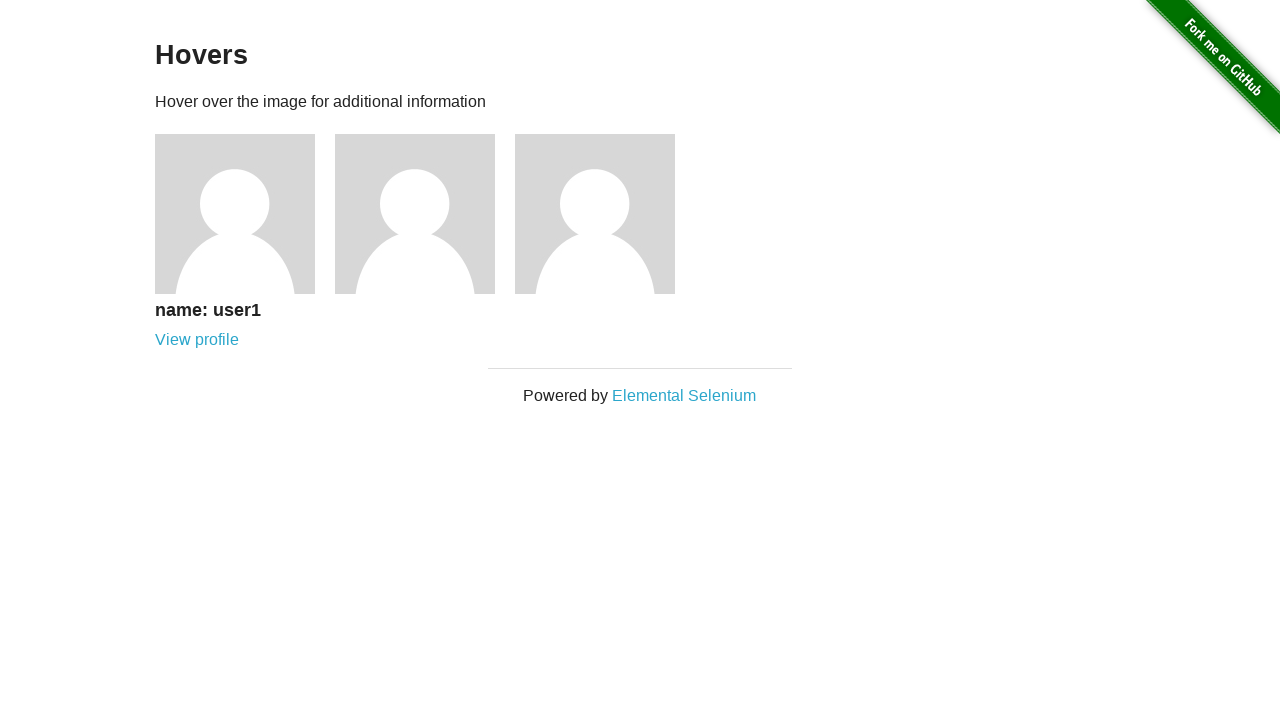

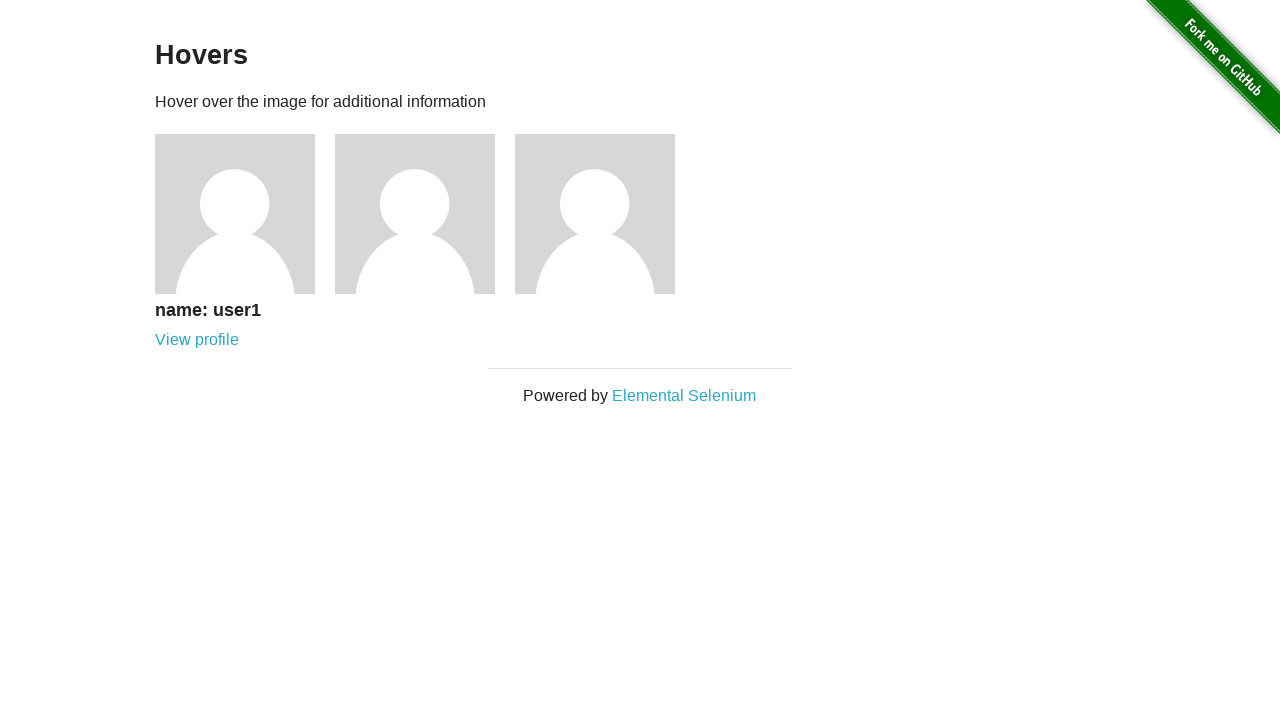